Tests a math quiz form by reading a value from the page, calculating log(abs(12*sin(x))), filling in the answer, checking a robot checkbox, selecting a radio button, and submitting the form.

Starting URL: http://suninjuly.github.io/math.html

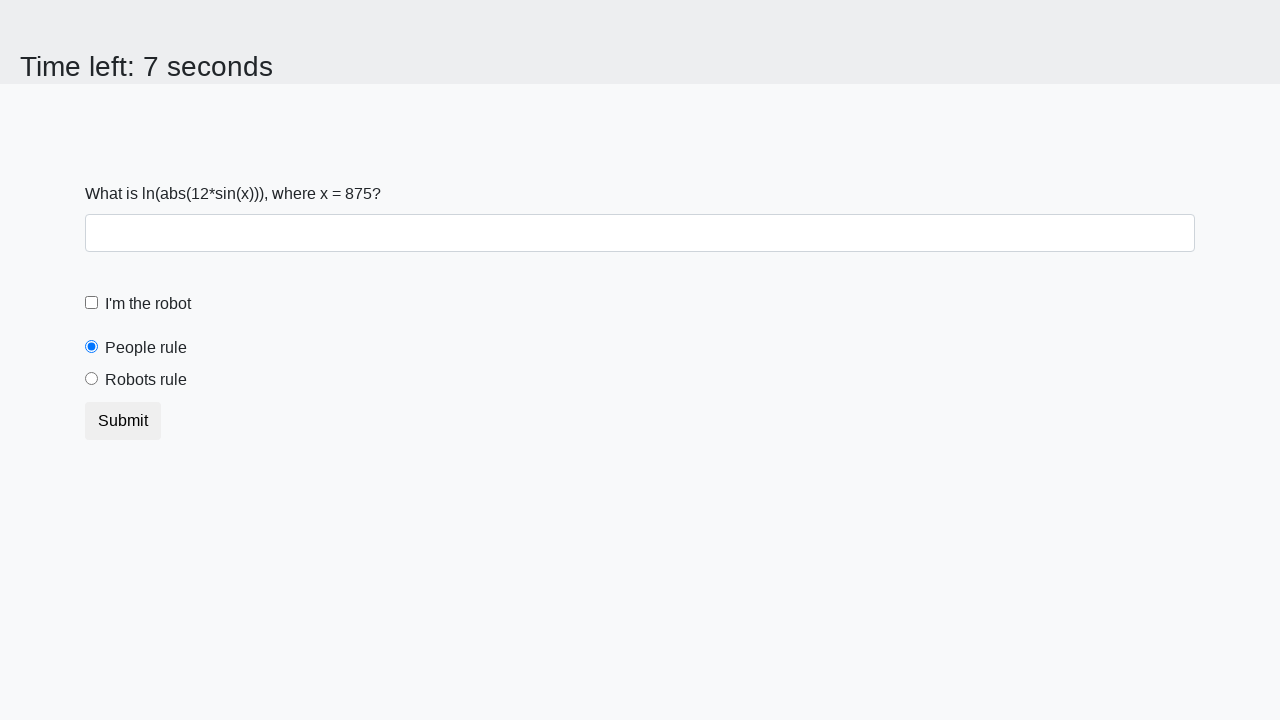

Read input value from #input_value element
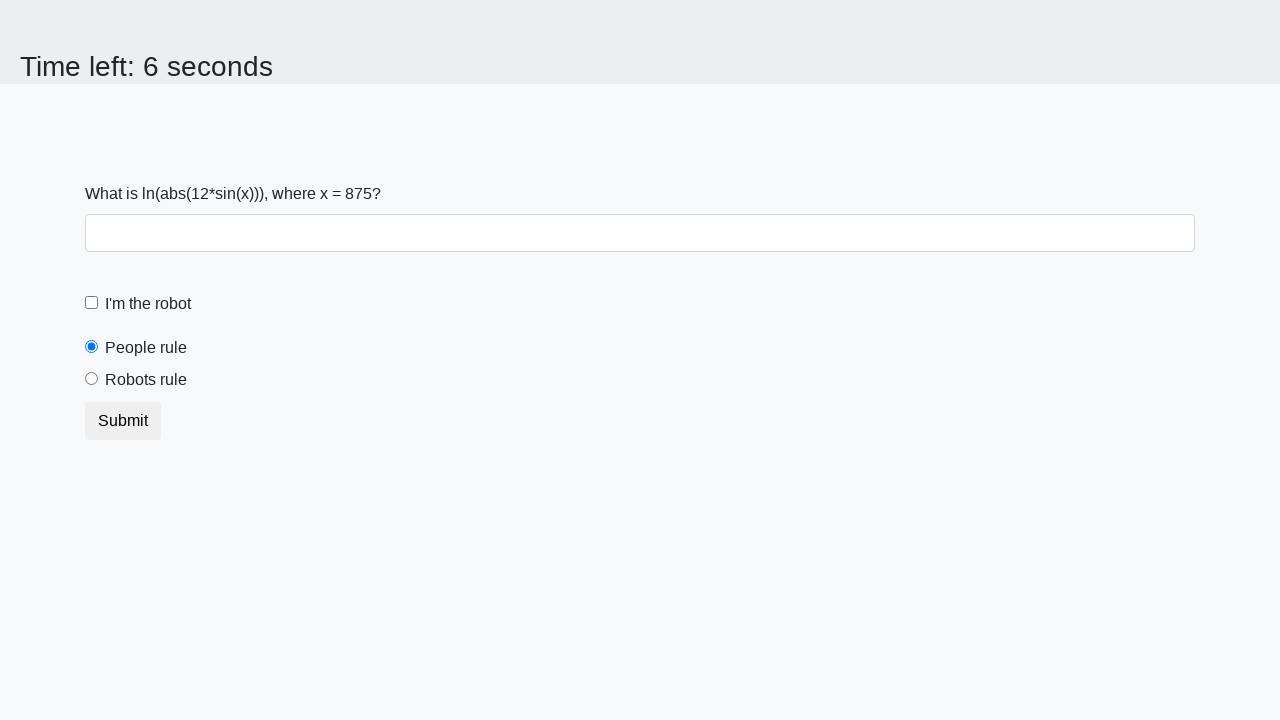

Calculated answer: log(abs(12*sin(875))) = 2.4826974896581273
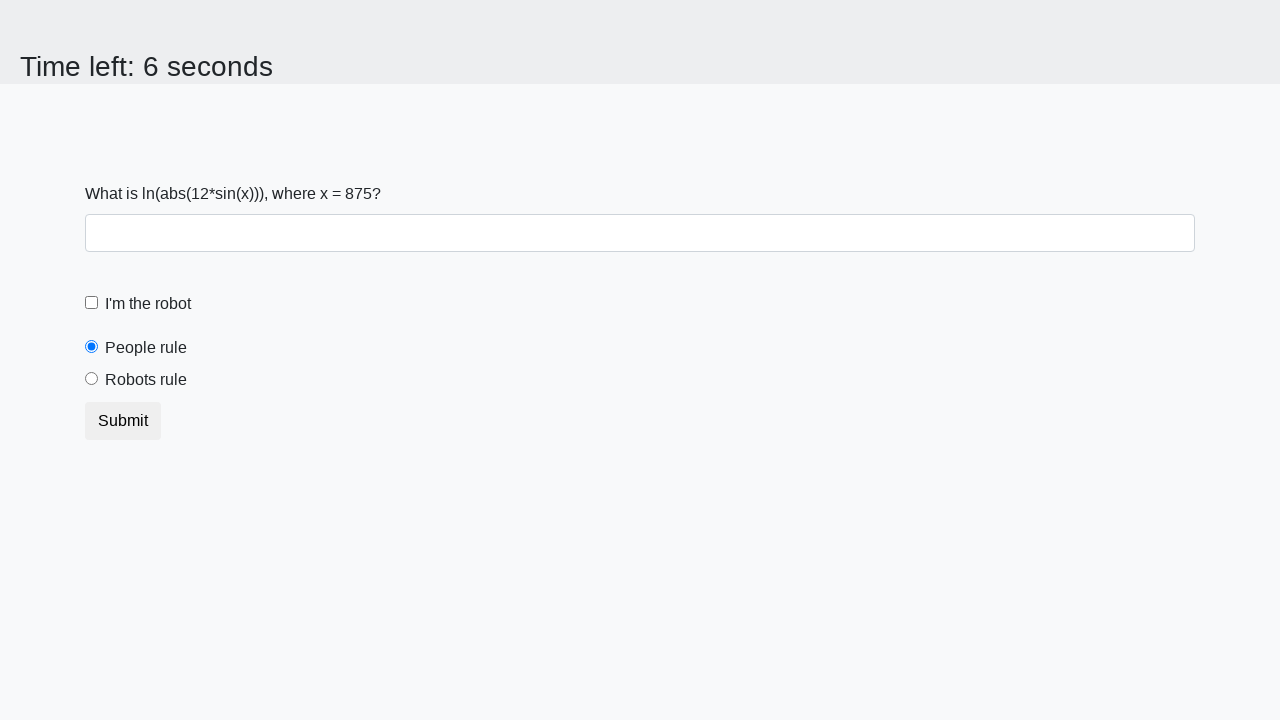

Filled #answer field with calculated value: 2.4826974896581273 on #answer
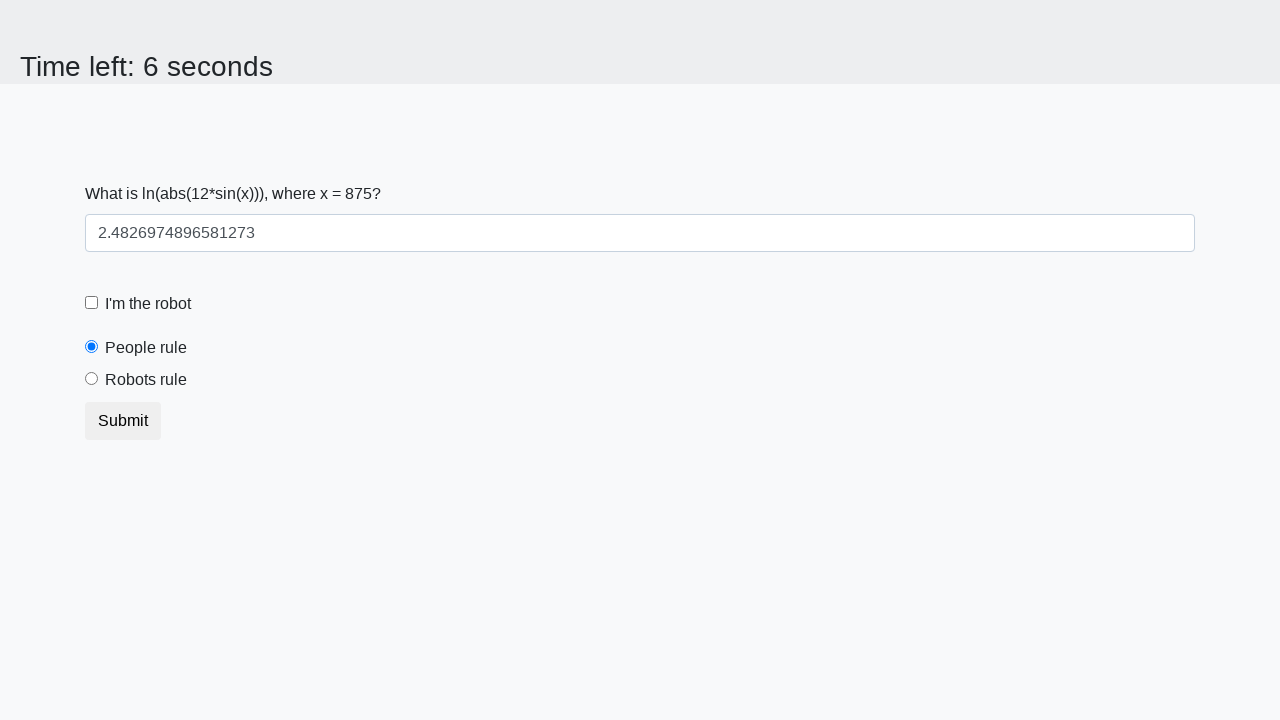

Checked the robot checkbox (#robotCheckbox) at (92, 303) on #robotCheckbox
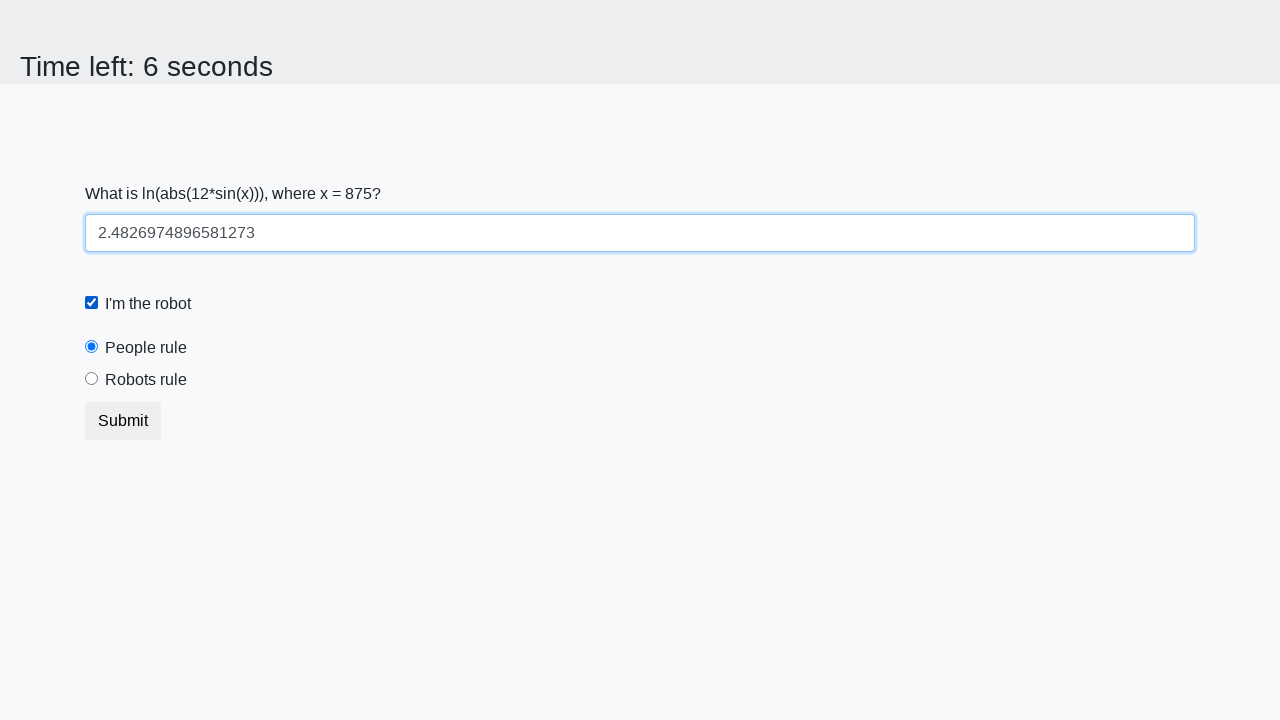

Selected the robots rule radio button (#robotsRule) at (92, 379) on #robotsRule
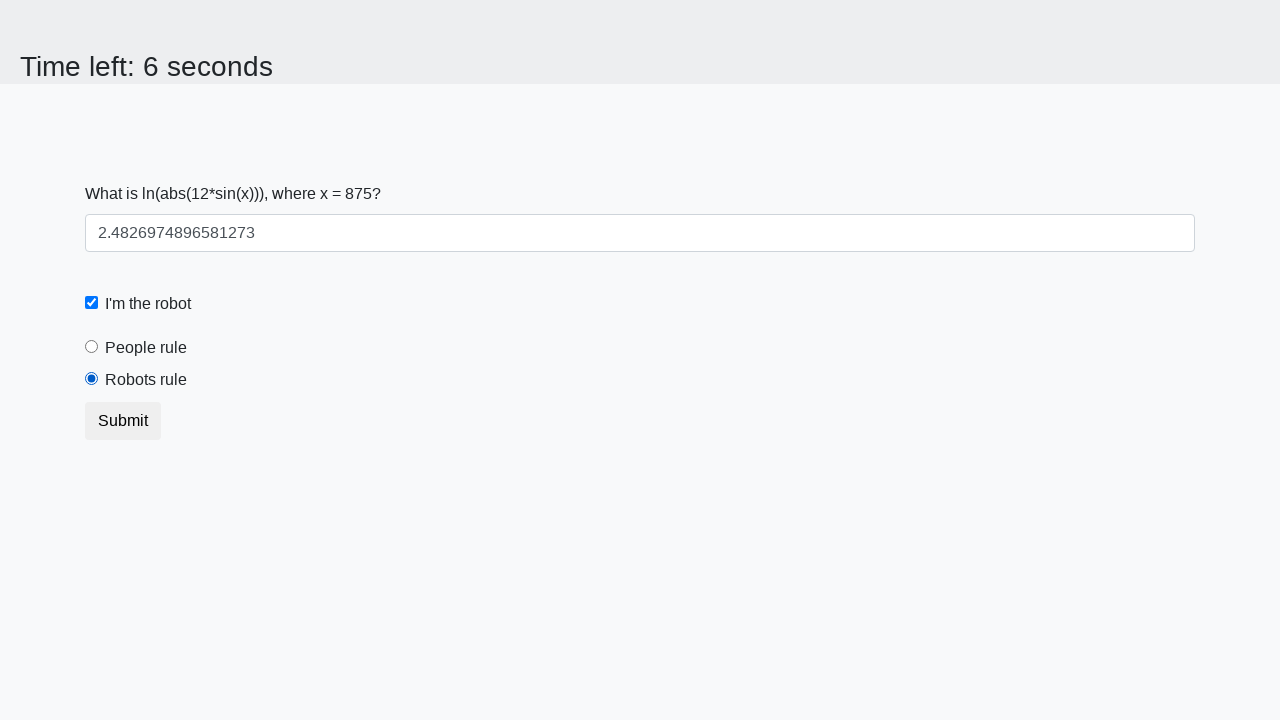

Clicked the submit button (button.btn) at (123, 421) on button.btn
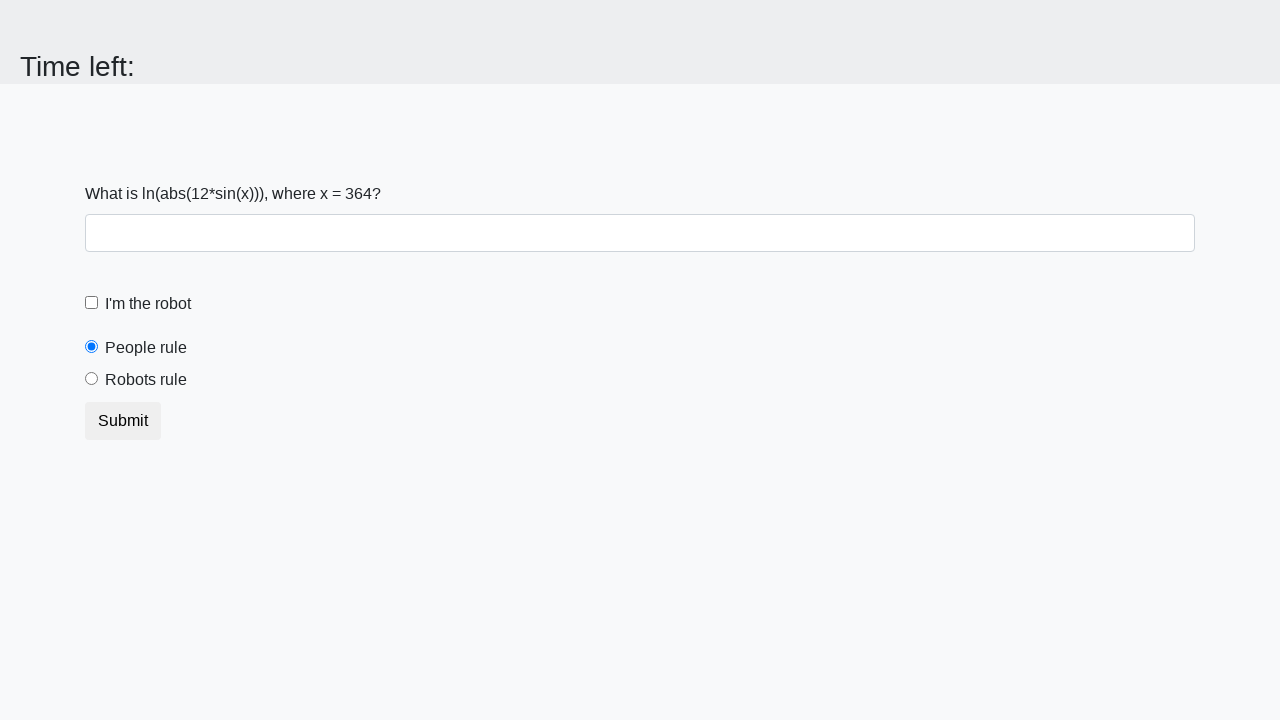

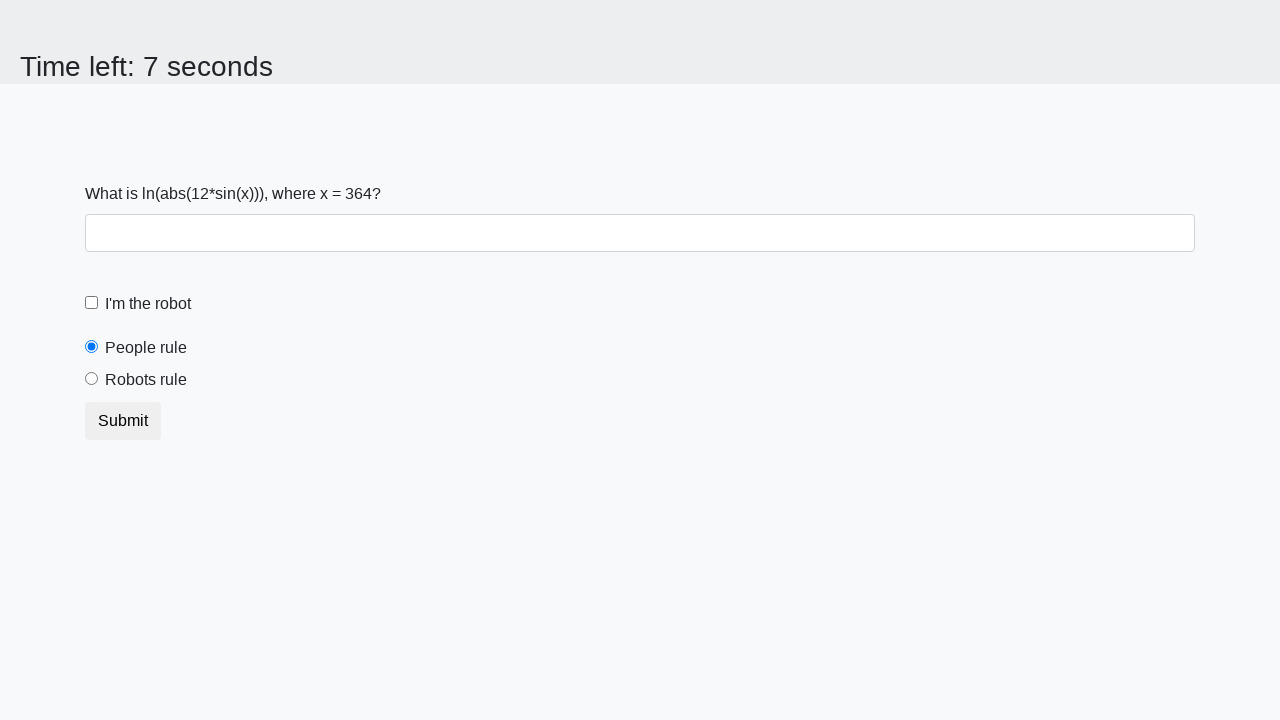